Tests navigation on Cydeo practice site by clicking the nav link to go to the home page

Starting URL: https://practice.cydeo.com/inputs

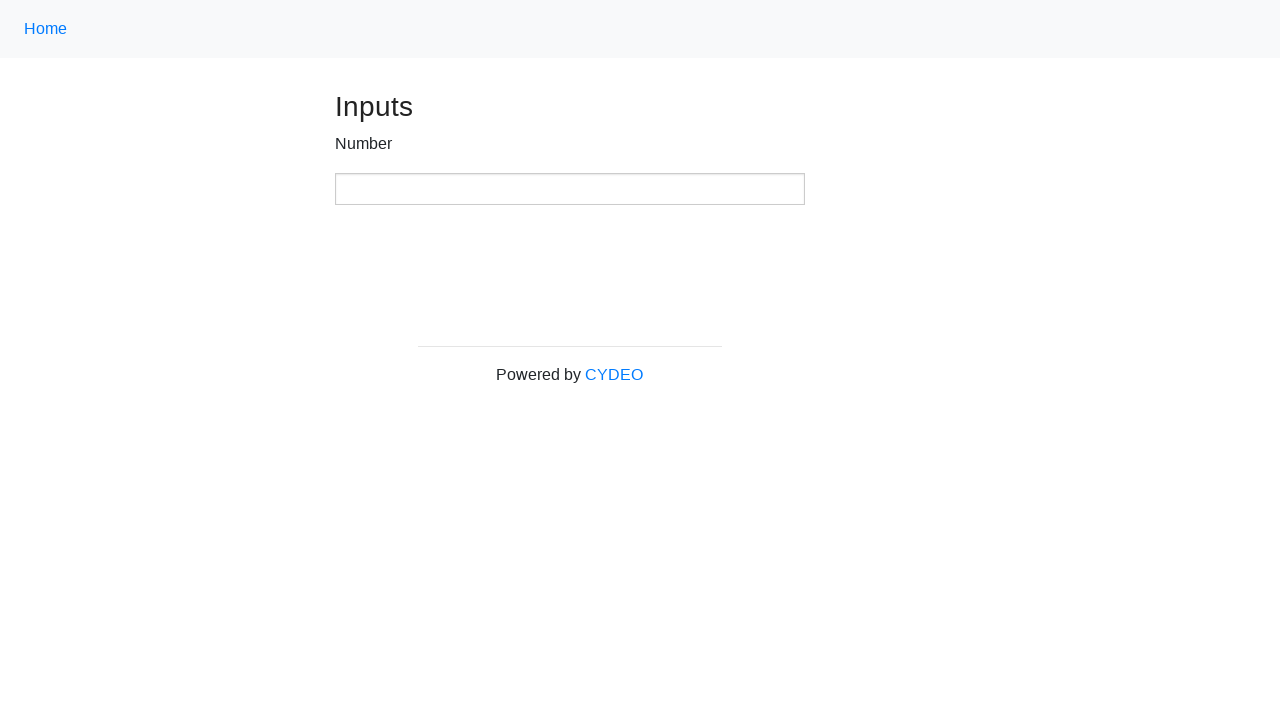

Clicked nav link to navigate to home page at (46, 29) on .nav-link
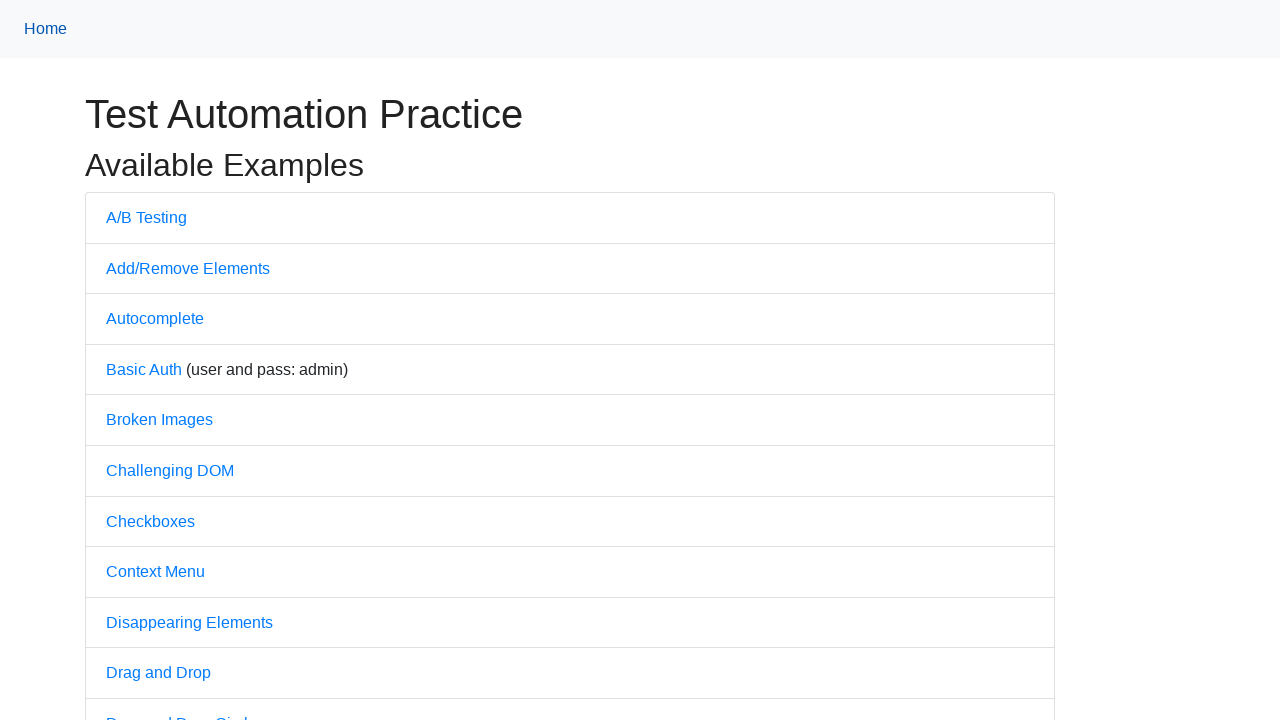

Page loaded after navigation
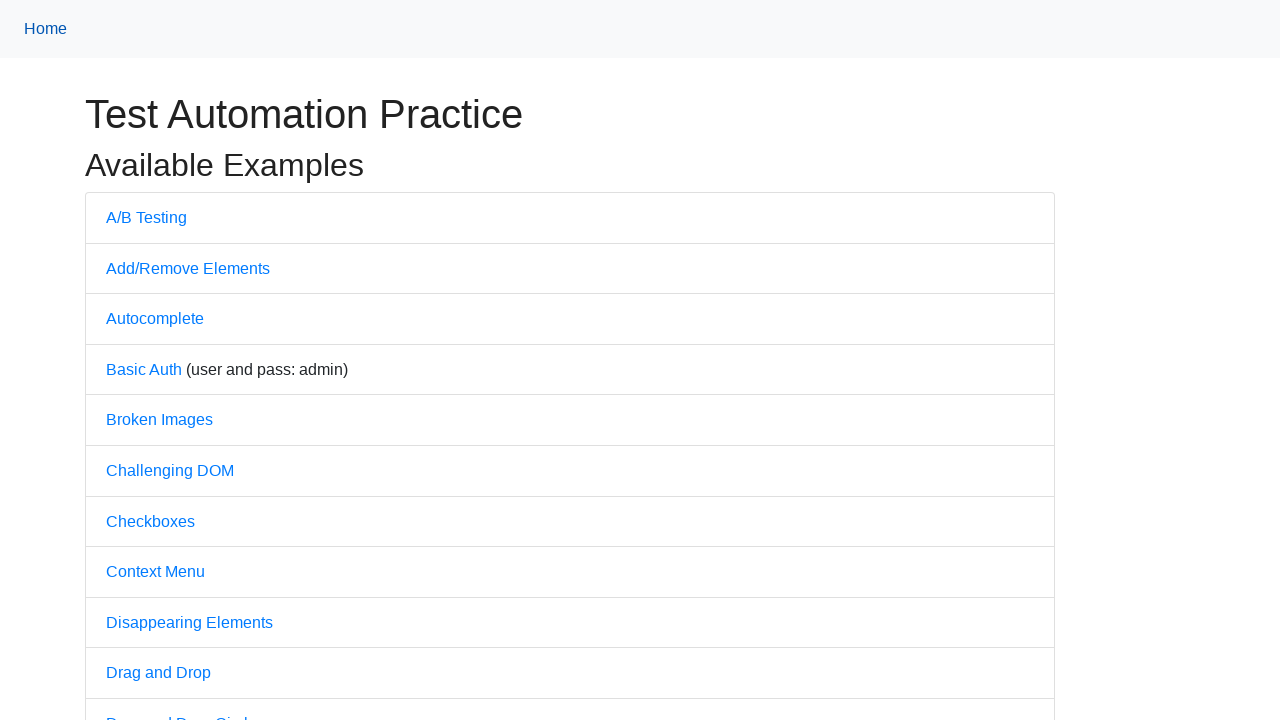

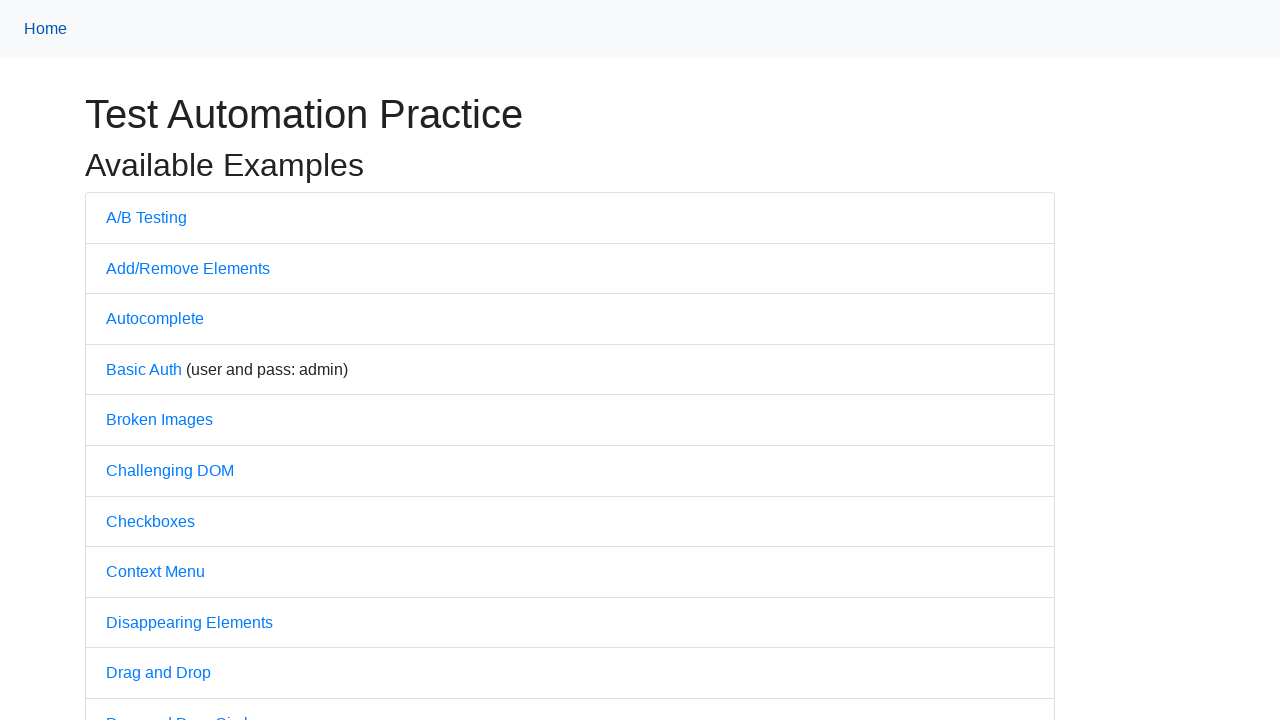